Tests date selection via calendar widget by clicking the date input field, opening the calendar, and selecting a specific day

Starting URL: https://kristinek.github.io/site/examples/actions

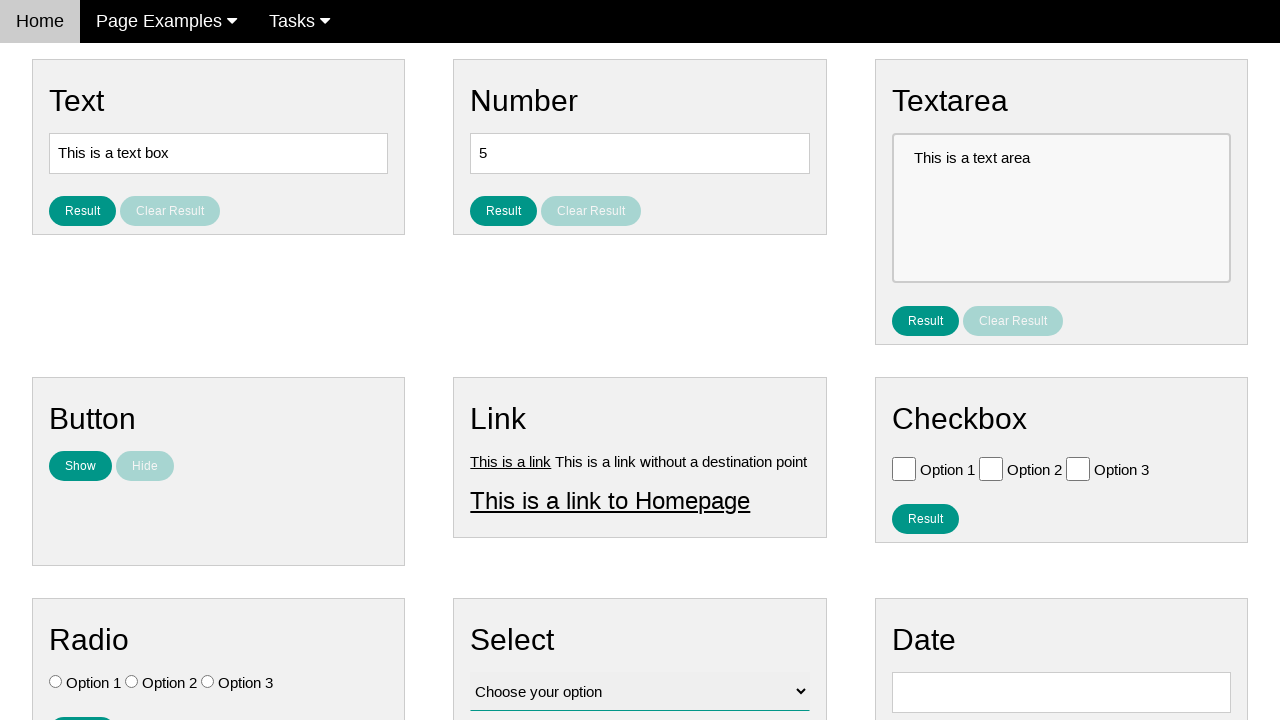

Clicked on date input field to open calendar widget at (1061, 692) on #vfb-8
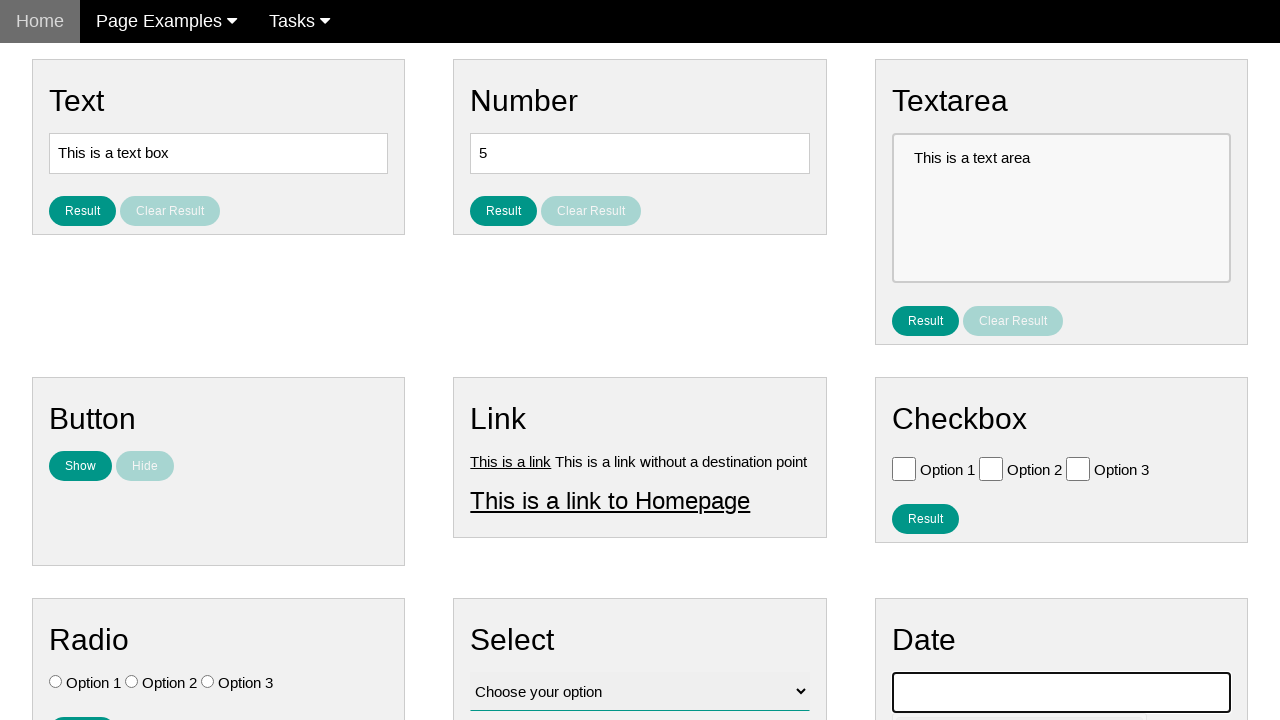

Calendar widget appeared
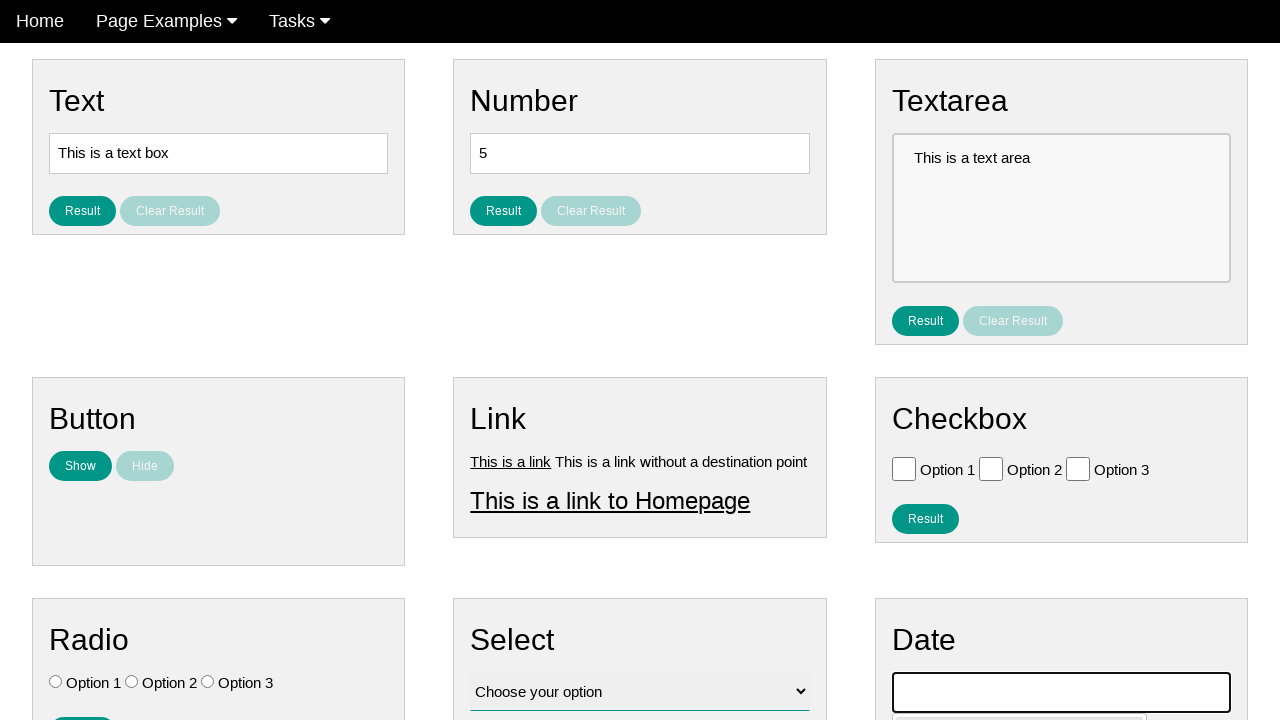

Selected day 4 from the calendar at (1022, 473) on #ui-datepicker-div a:text('4')
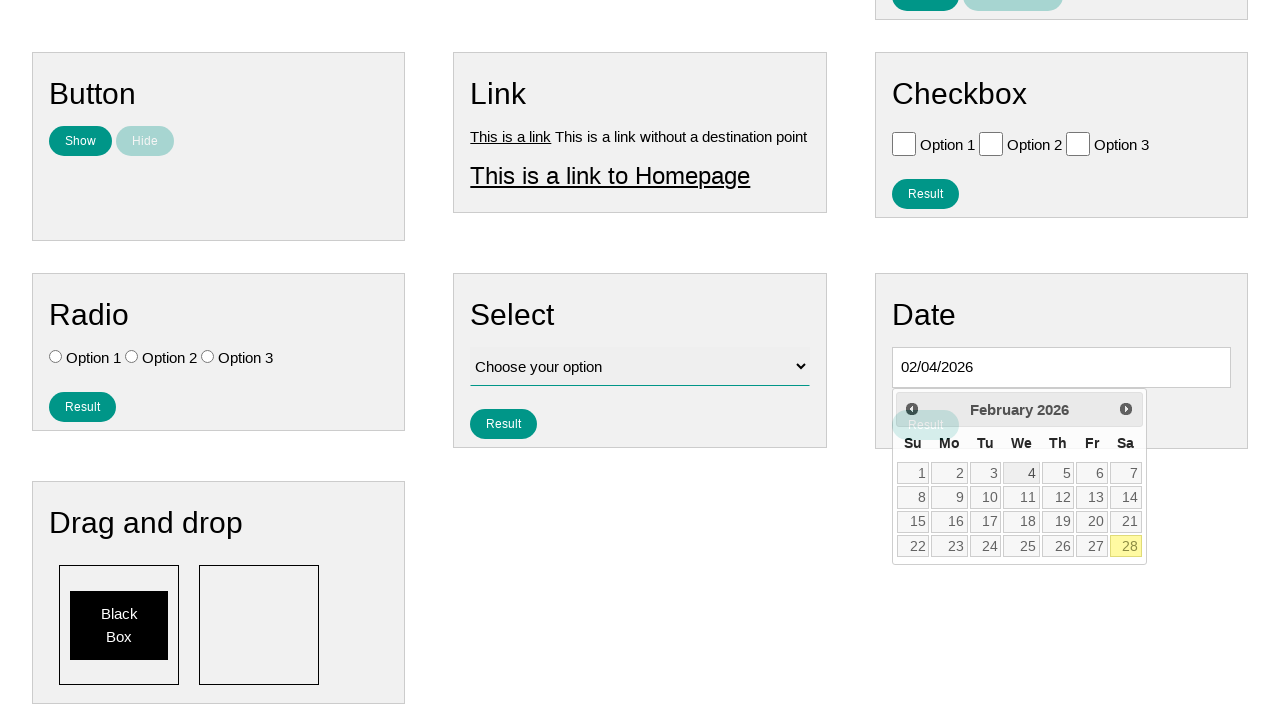

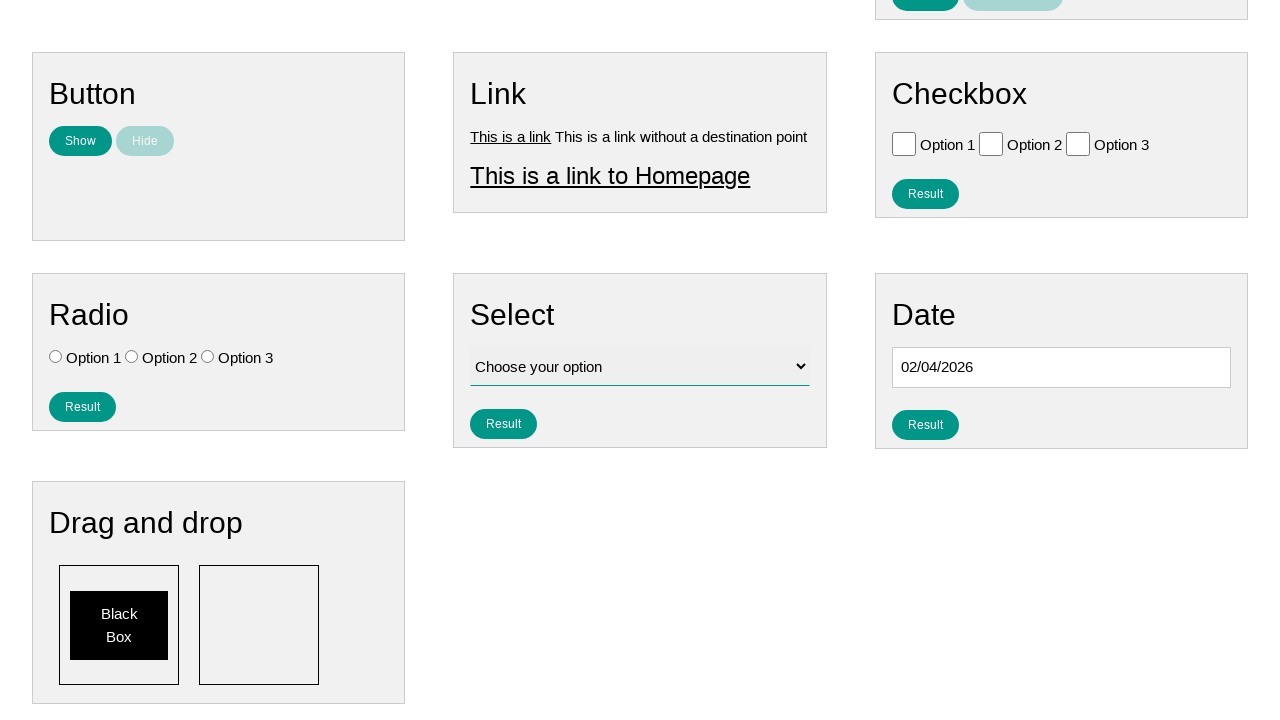